Verifies that the DuckDuckGo homepage title contains "DuckDuckGo"

Starting URL: https://duckduckgo.com/

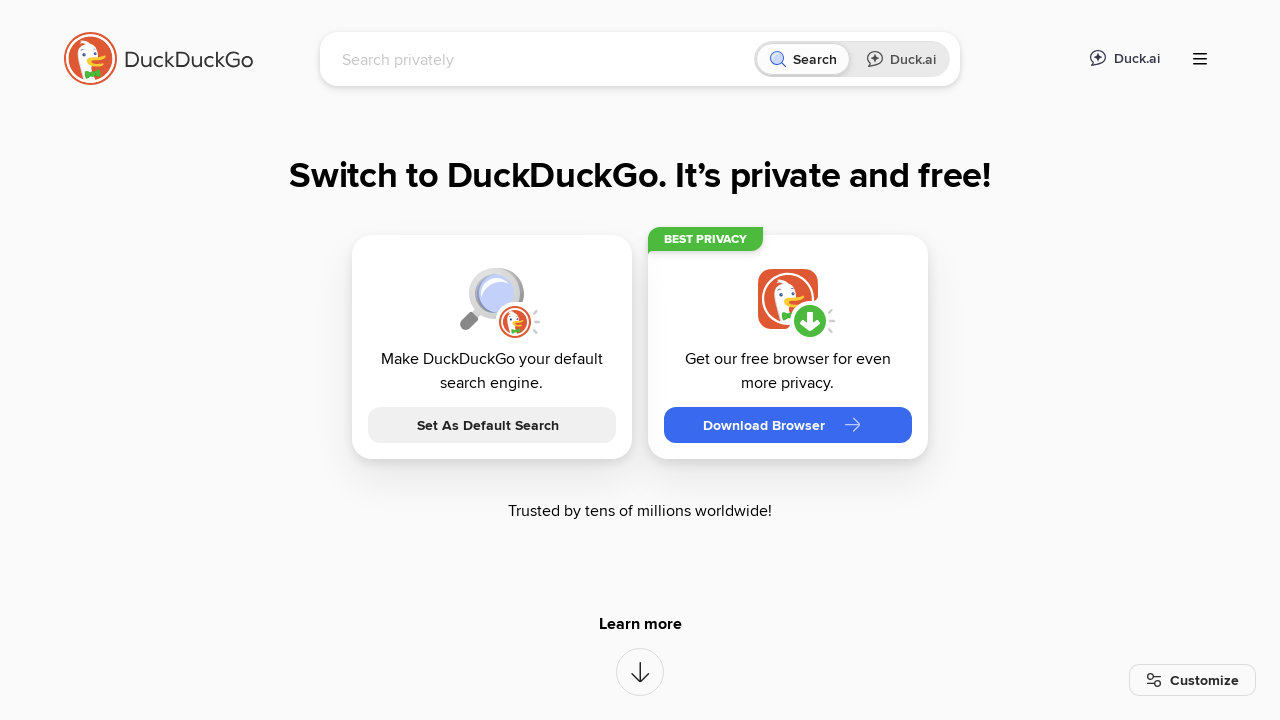

Navigated to DuckDuckGo homepage
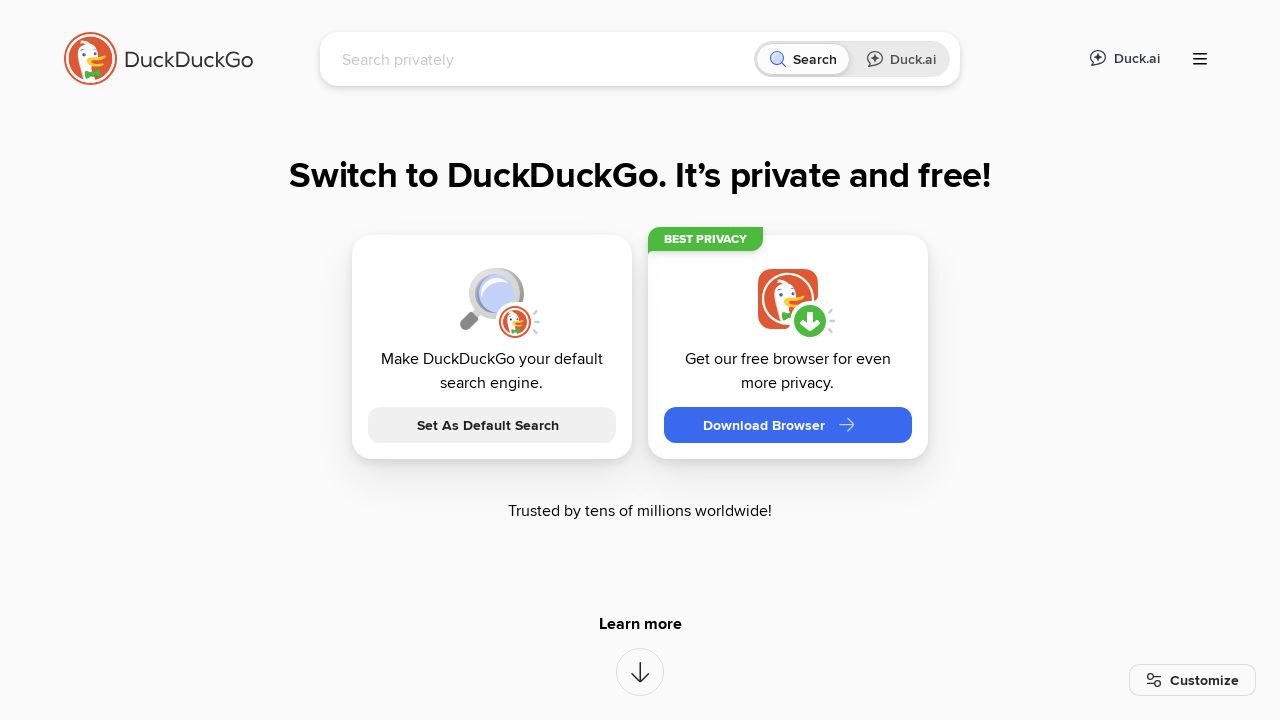

Verified that page title contains 'DuckDuckGo'
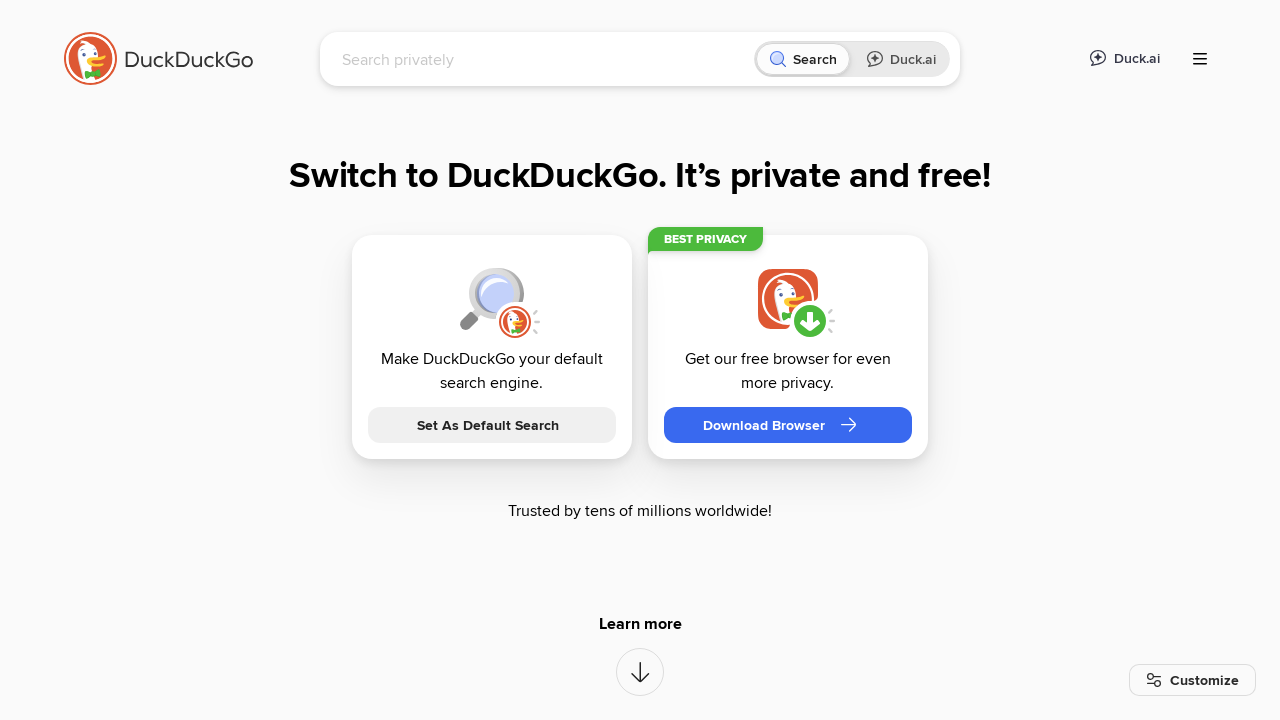

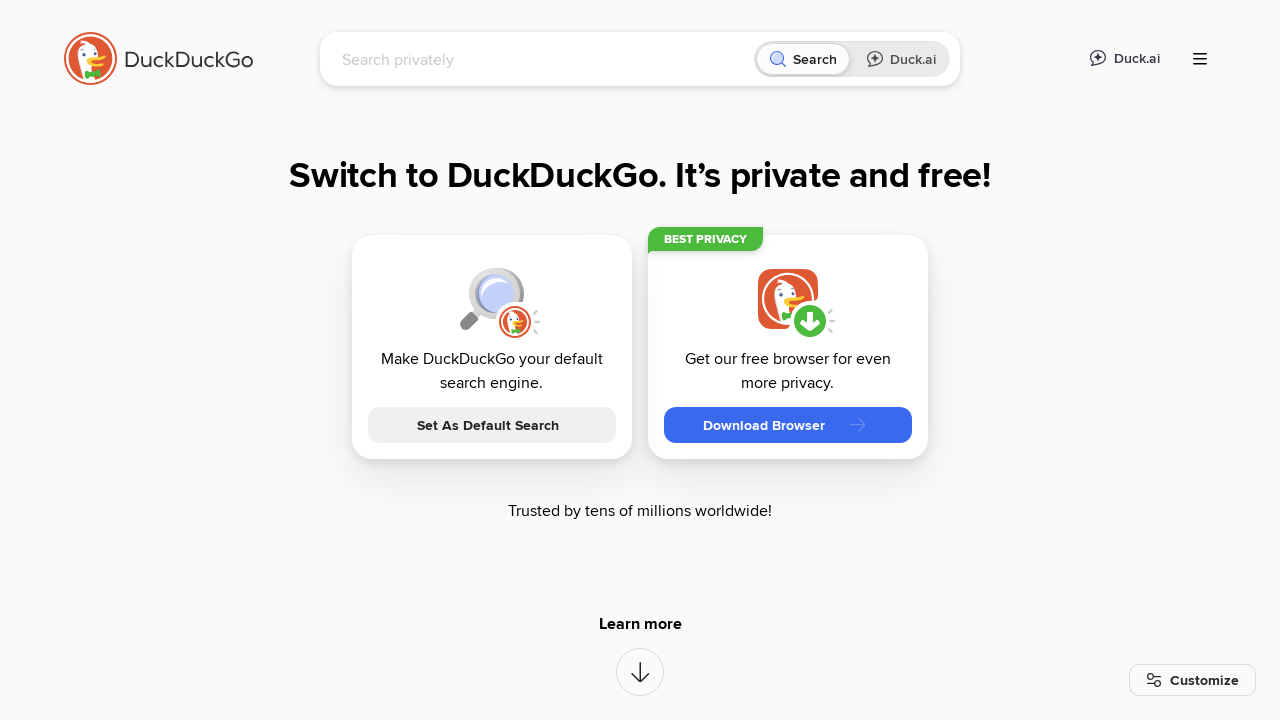